Tests various JavaScript popup types (alert, confirm, and prompt) on a practice automation site by clicking buttons to trigger each popup type, interacting with the dialogs, and verifying the results.

Starting URL: https://practice-automation.com/

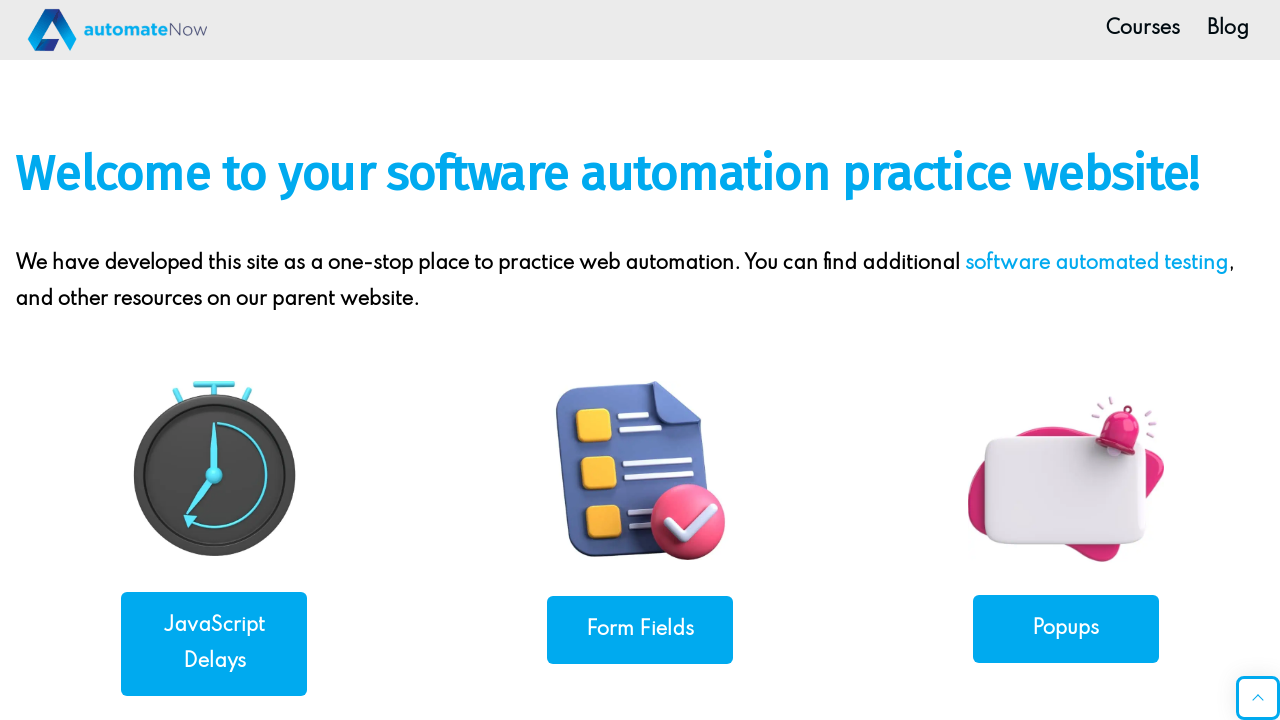

Waited for Popups link to be visible
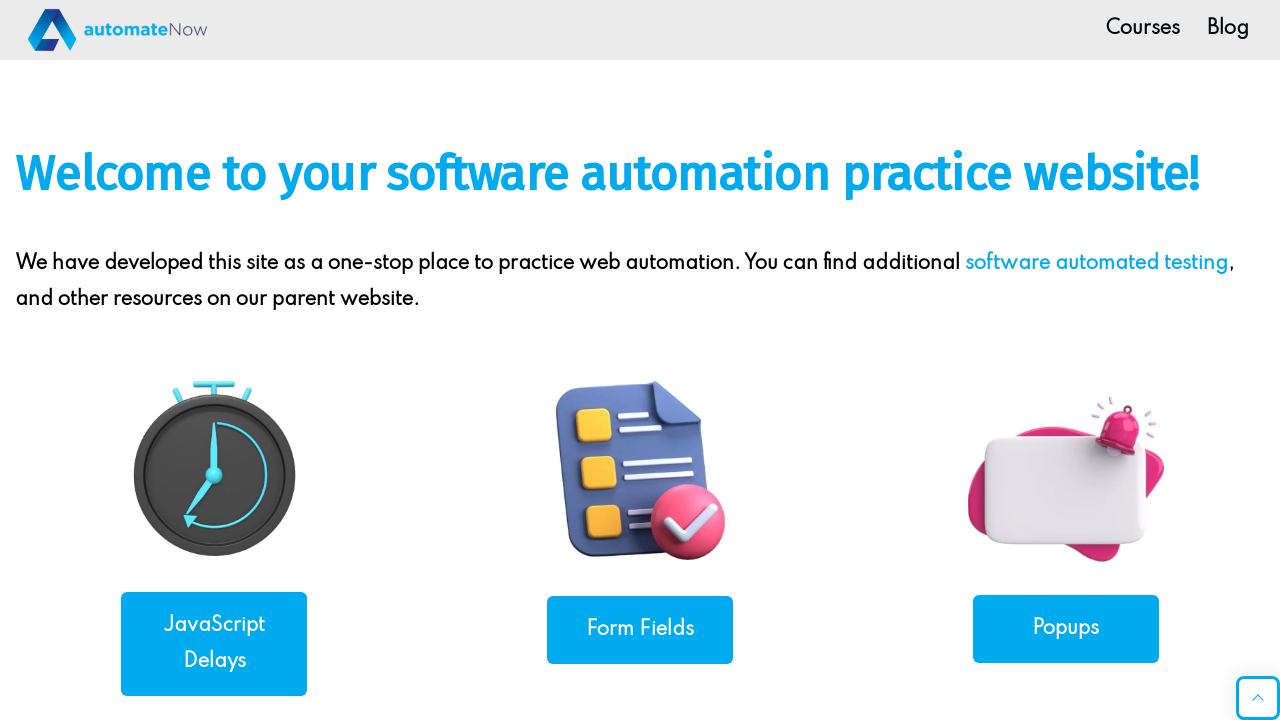

Clicked on Popups link to navigate to popups page at (1066, 628) on xpath=//a[normalize-space()='Popups']
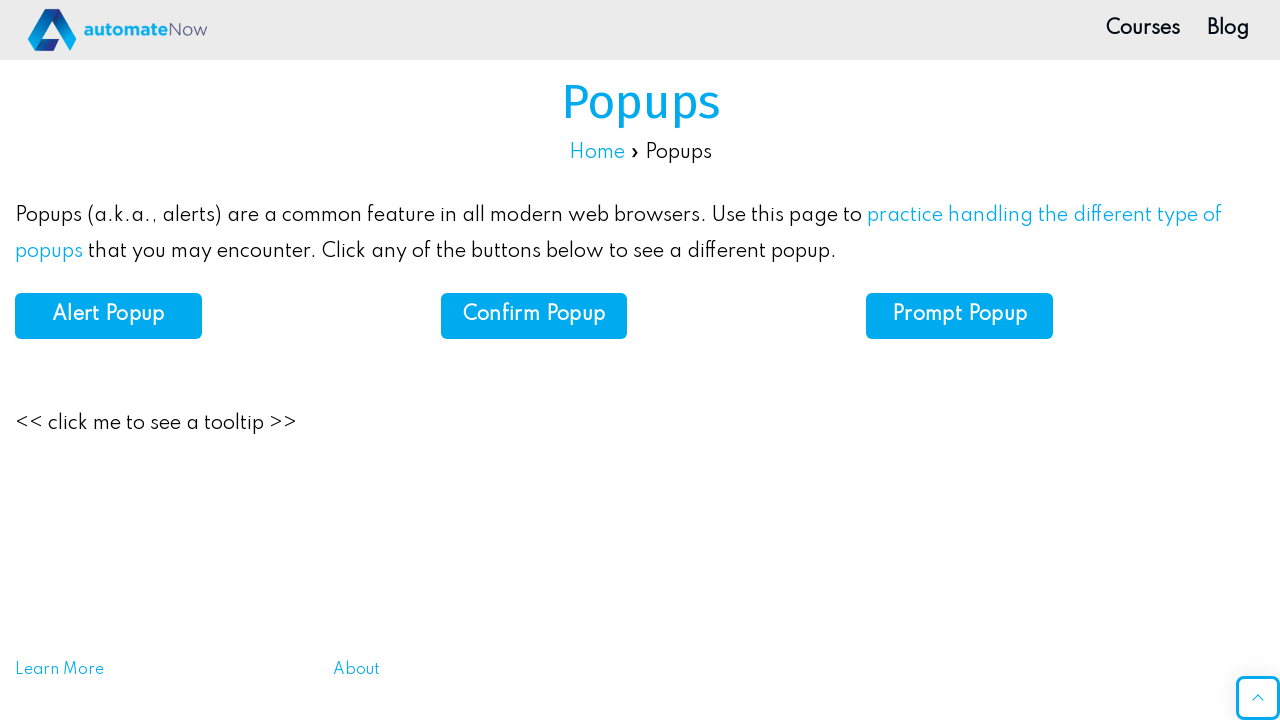

Waited for Alert Popup button to be visible
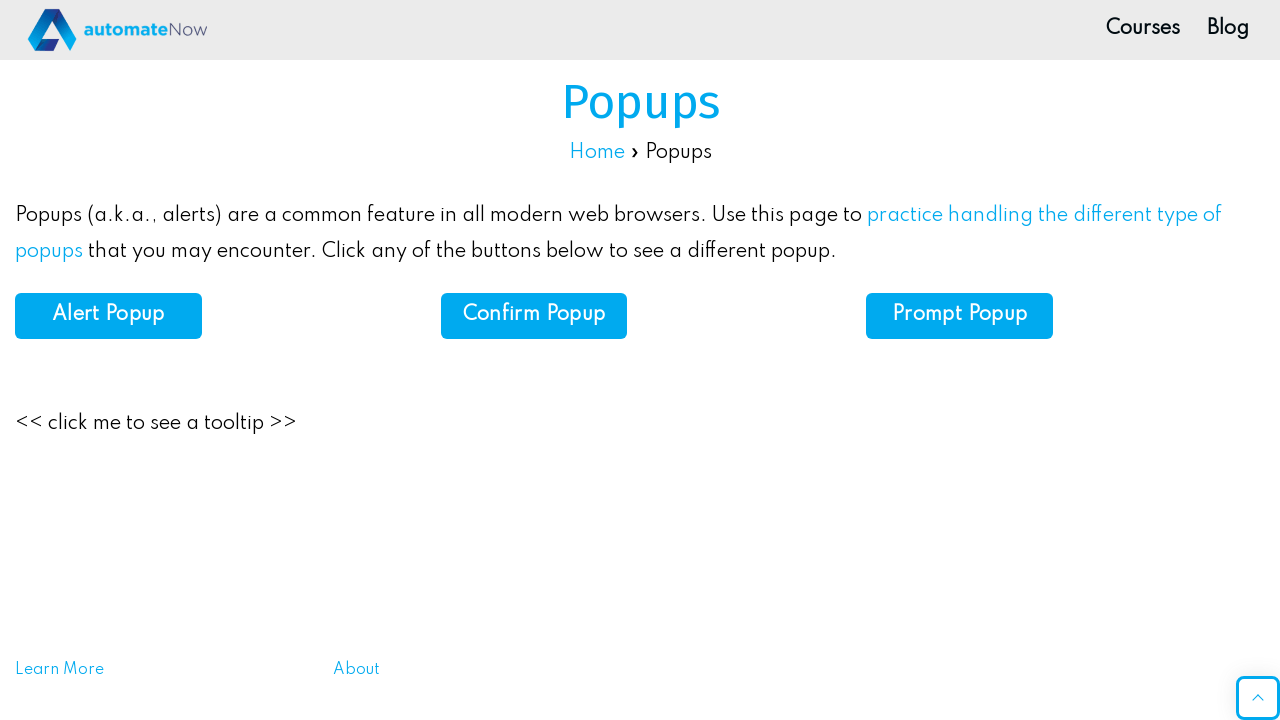

Set up dialog handler to accept alert popup
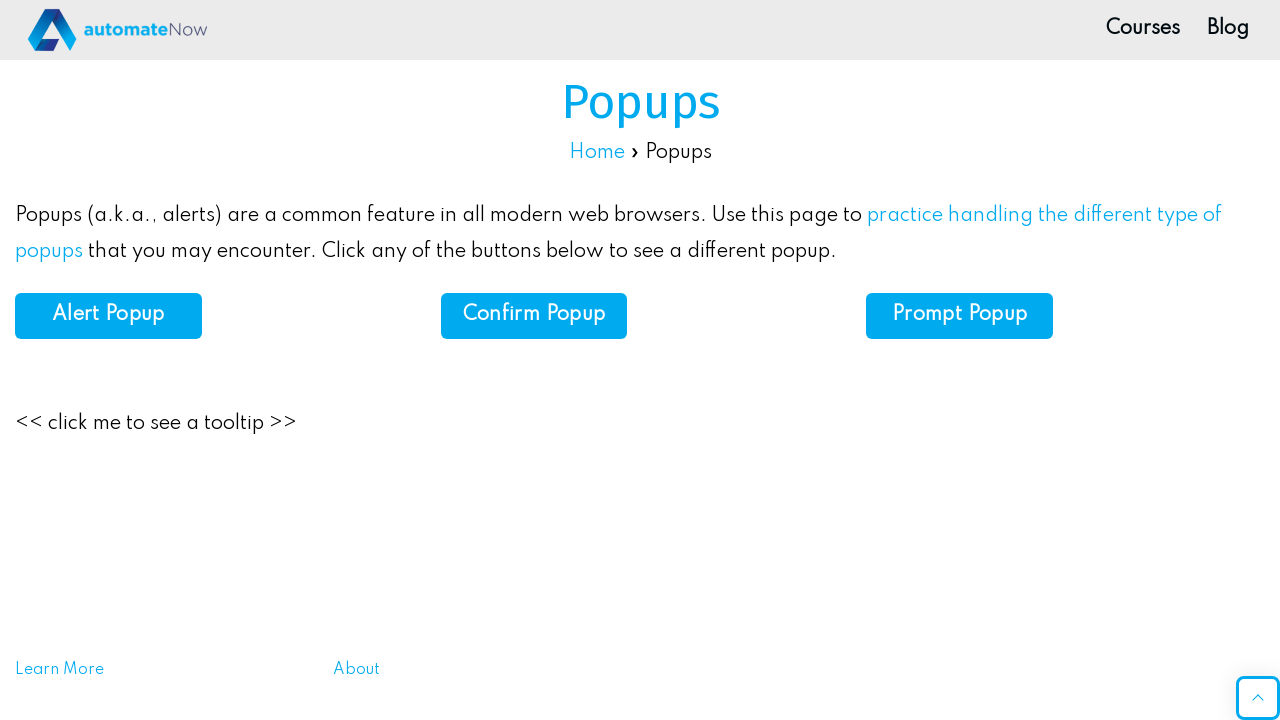

Clicked Alert Popup button and accepted the alert dialog at (108, 316) on xpath=//button[normalize-space()='Alert Popup']
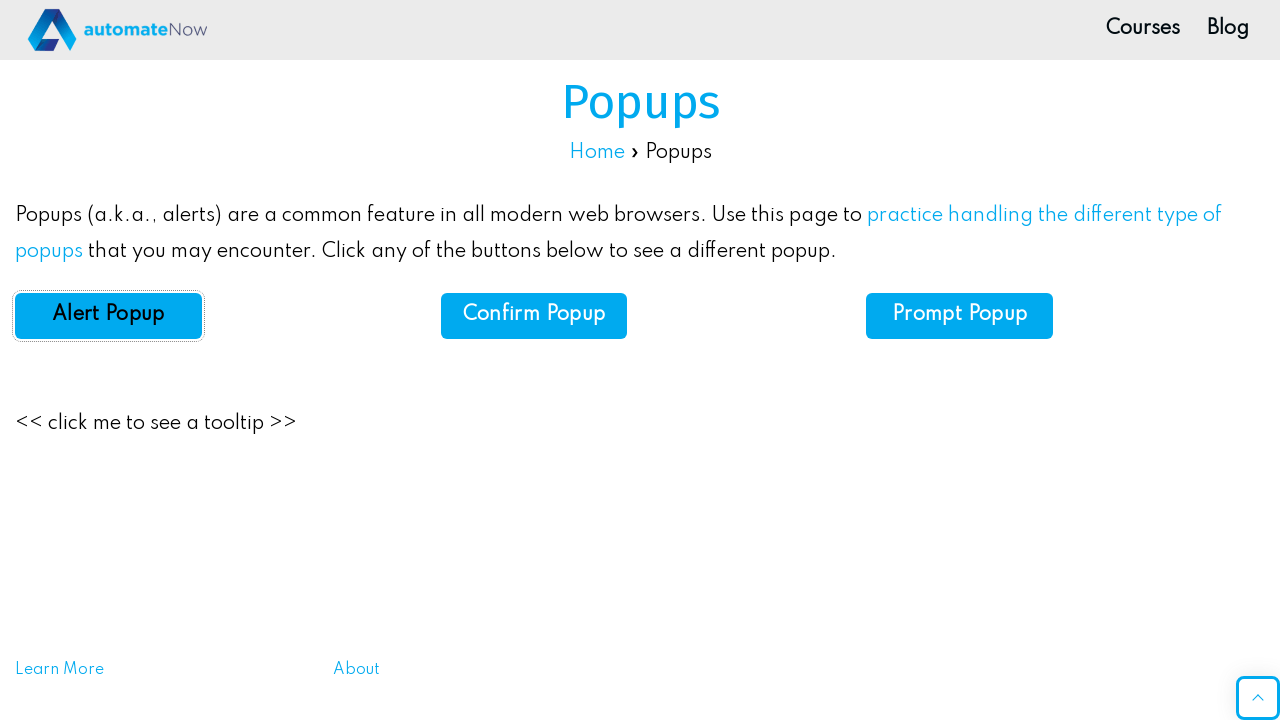

Waited for Confirm Popup button to be visible
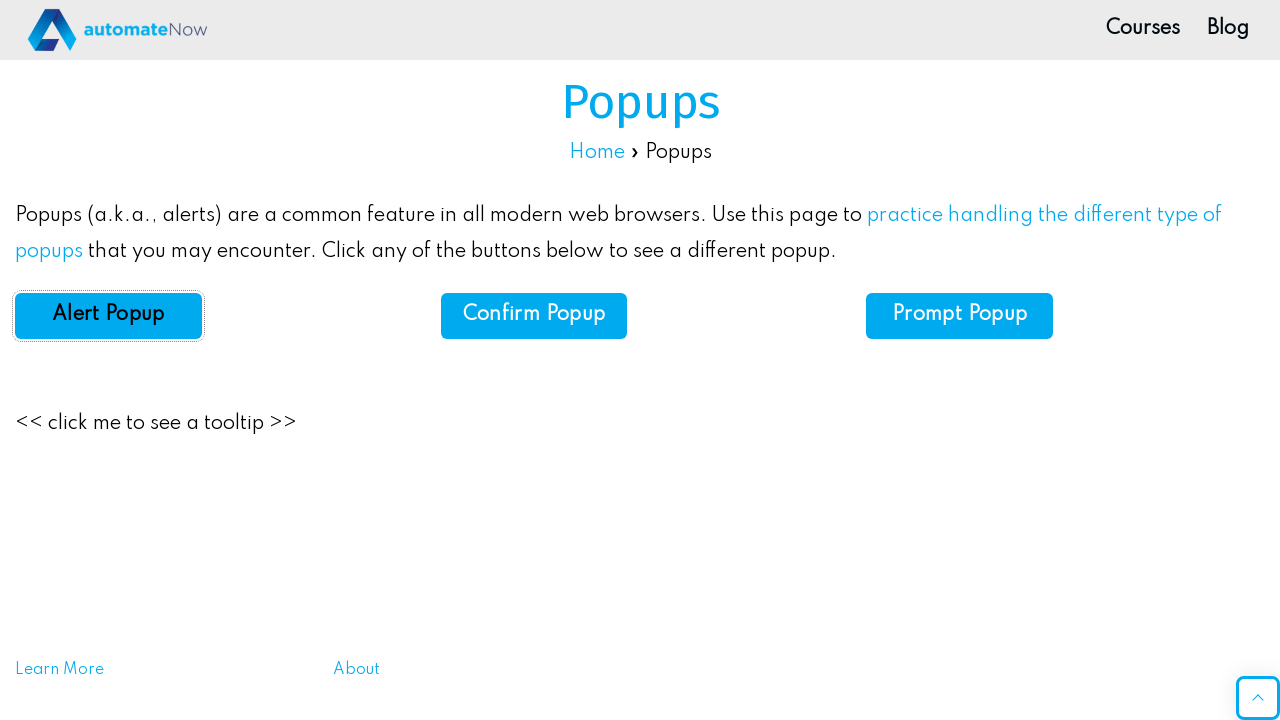

Set up dialog handler to accept confirm popup
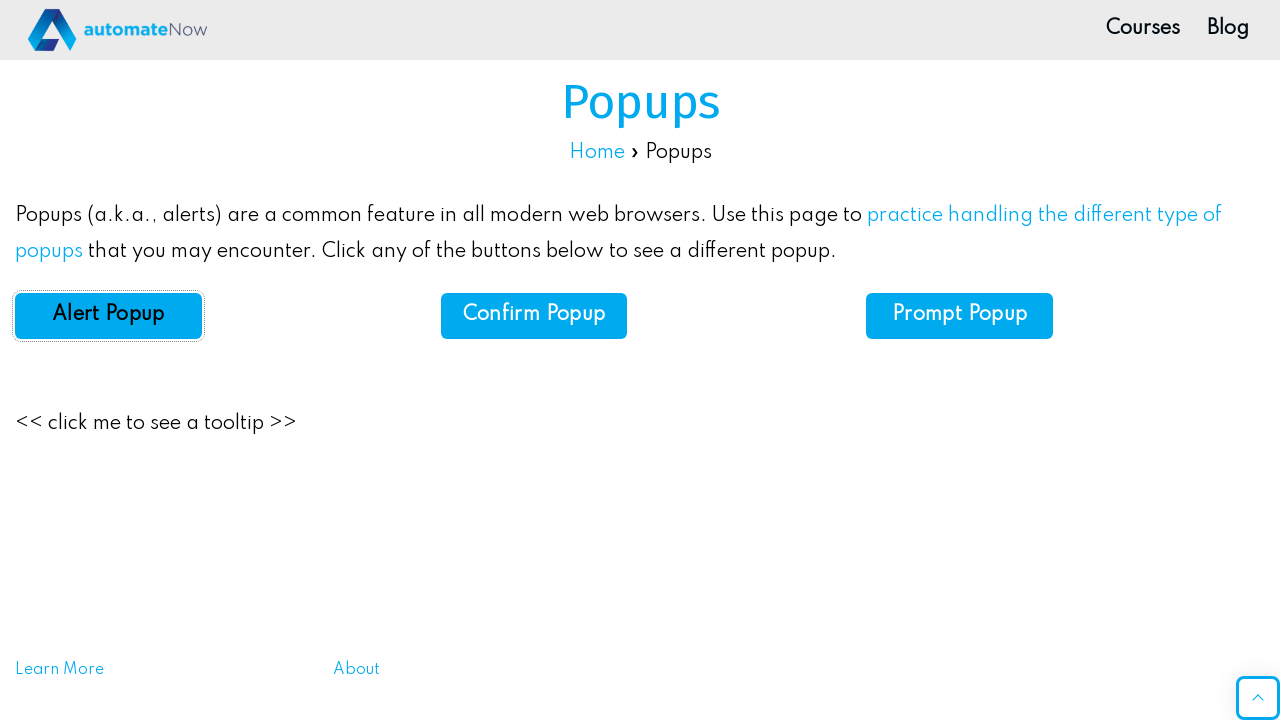

Clicked Confirm Popup button and accepted the confirm dialog at (534, 316) on #confirm
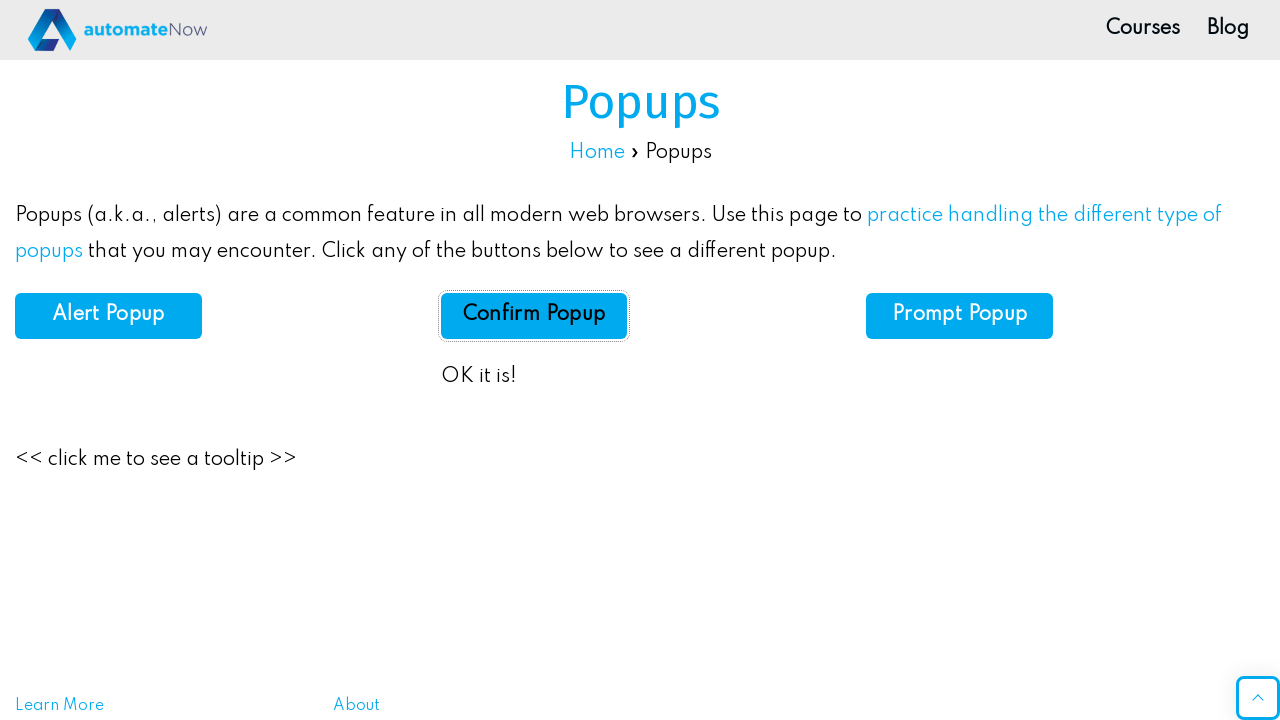

Waited for confirm result text to be visible
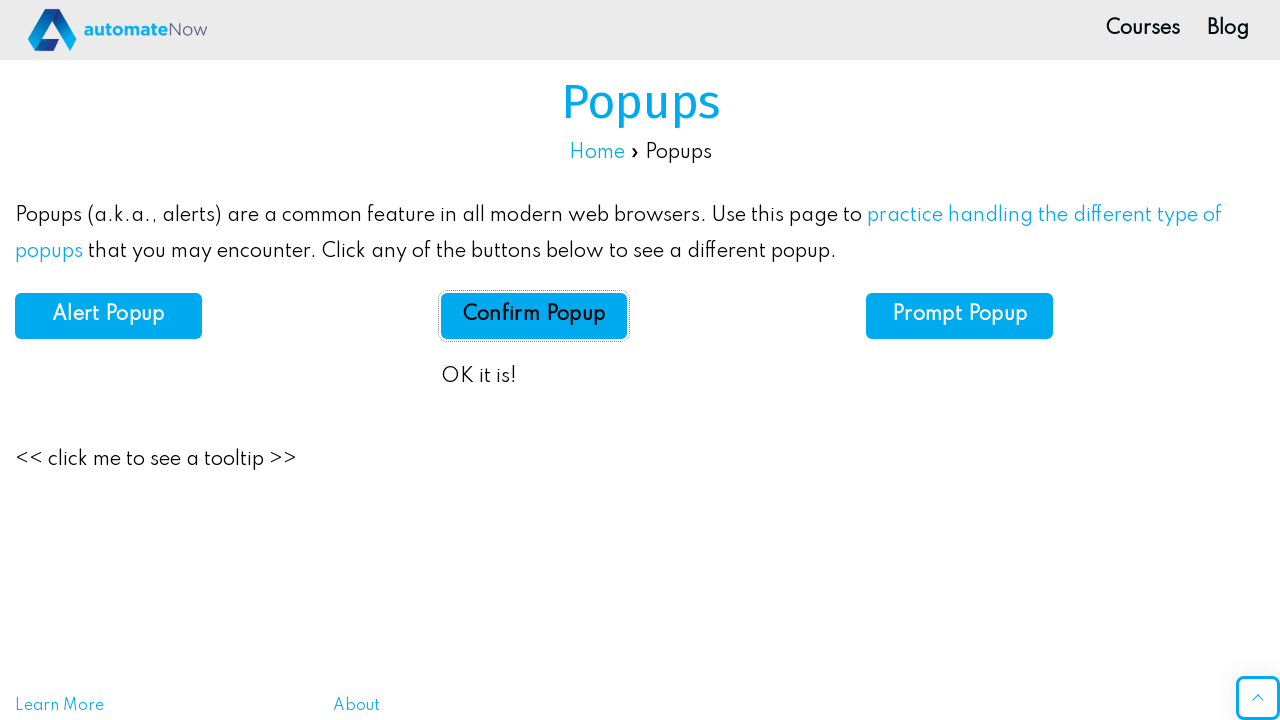

Located confirm result element
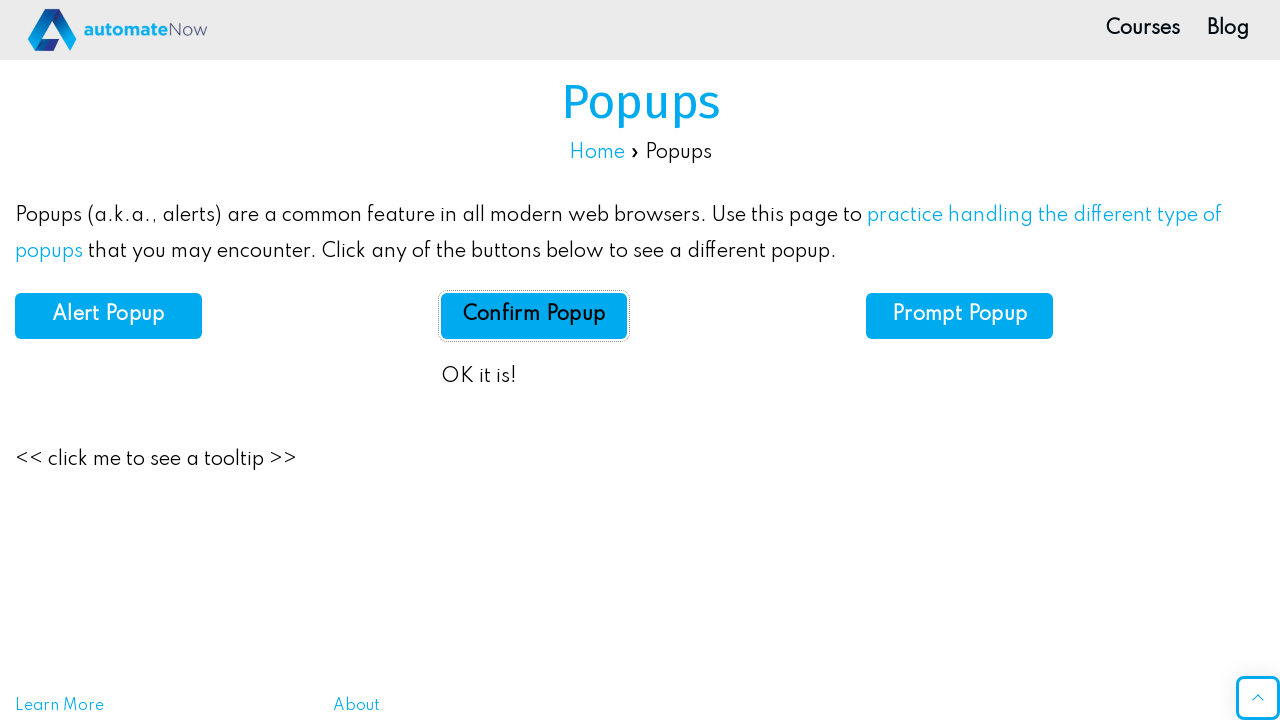

Verified confirm result text is 'OK it is!'
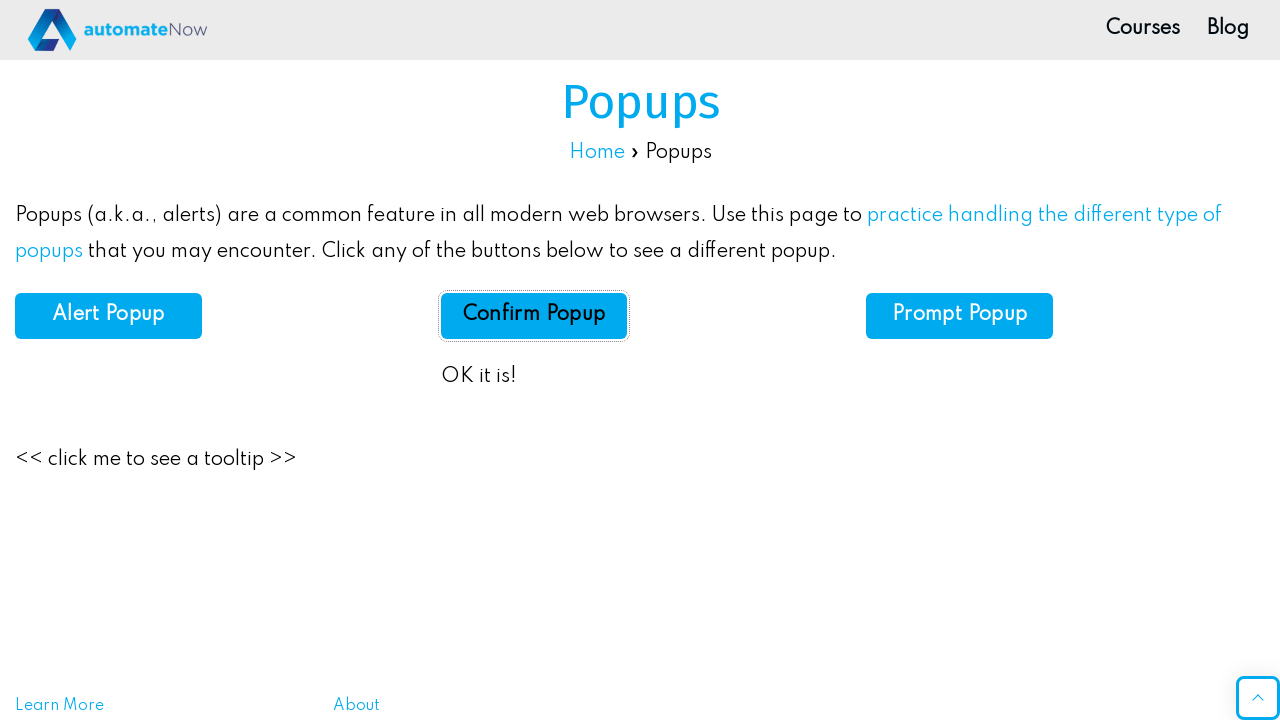

Waited for Prompt Popup button to be visible
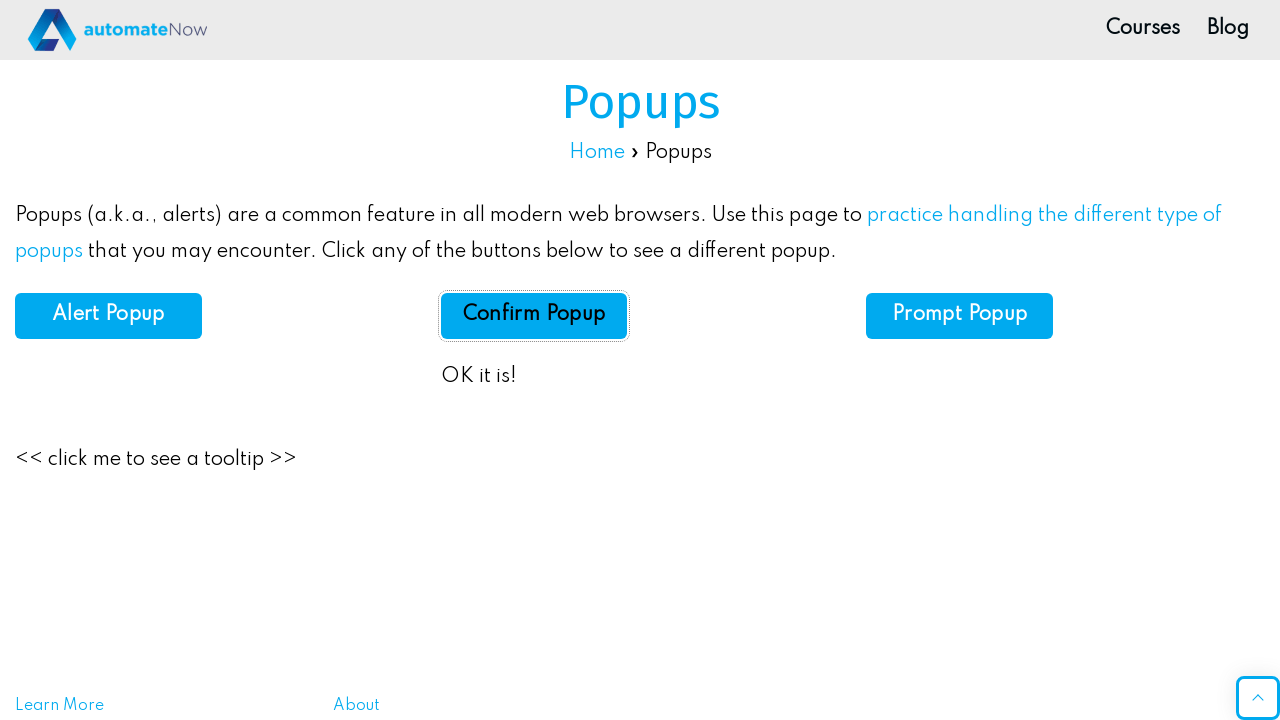

Set up dialog handler to accept prompt popup with name 'Abigail'
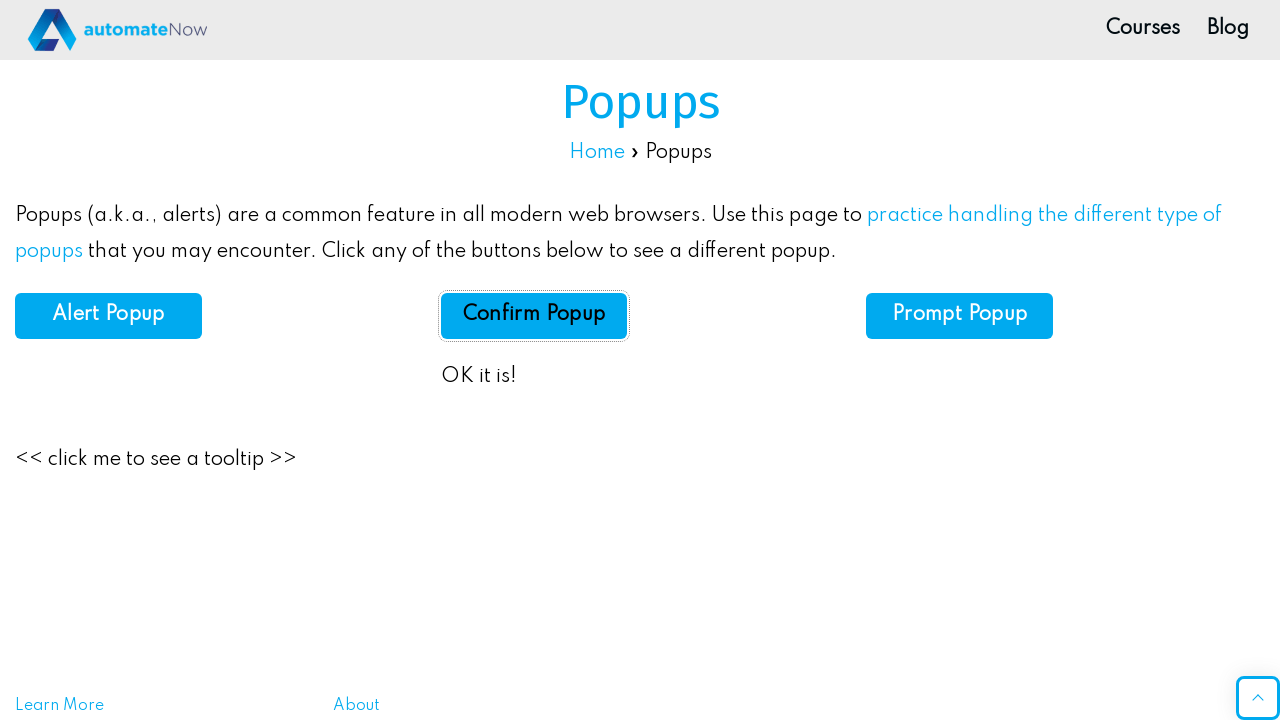

Clicked Prompt Popup button and entered 'Abigail' in the prompt dialog at (960, 316) on #prompt
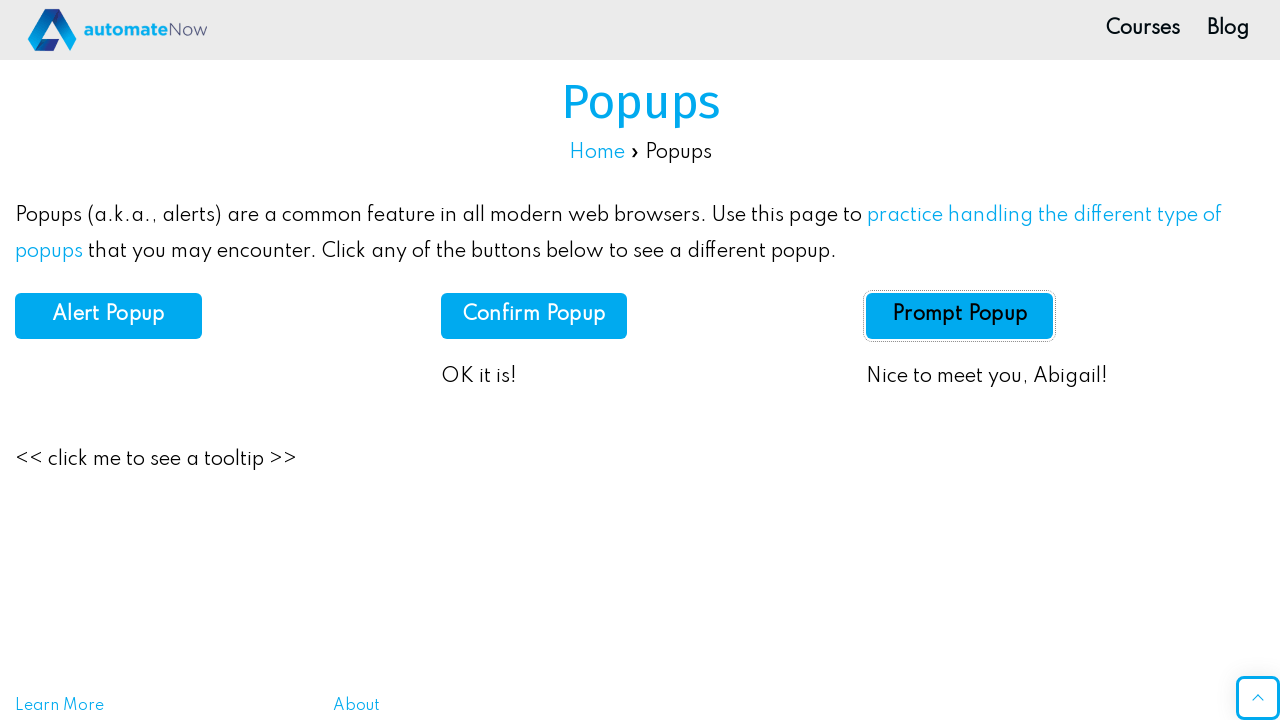

Waited for prompt result text to be visible
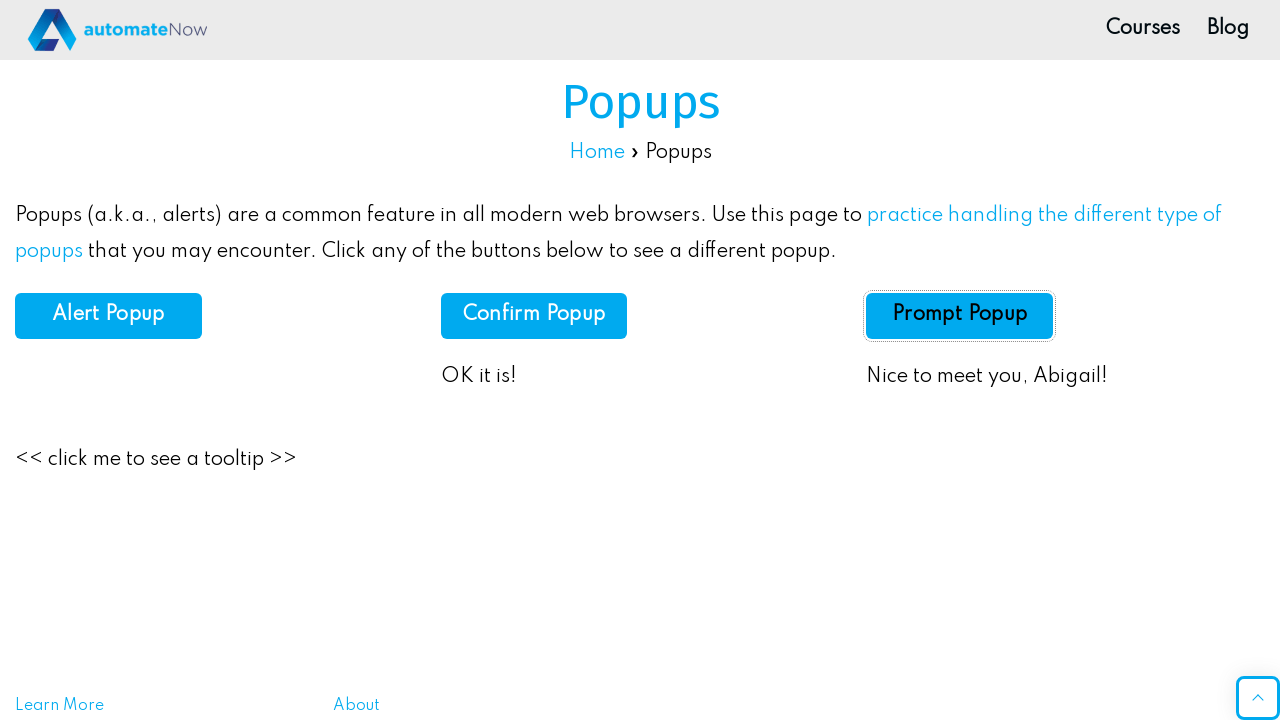

Located prompt result element
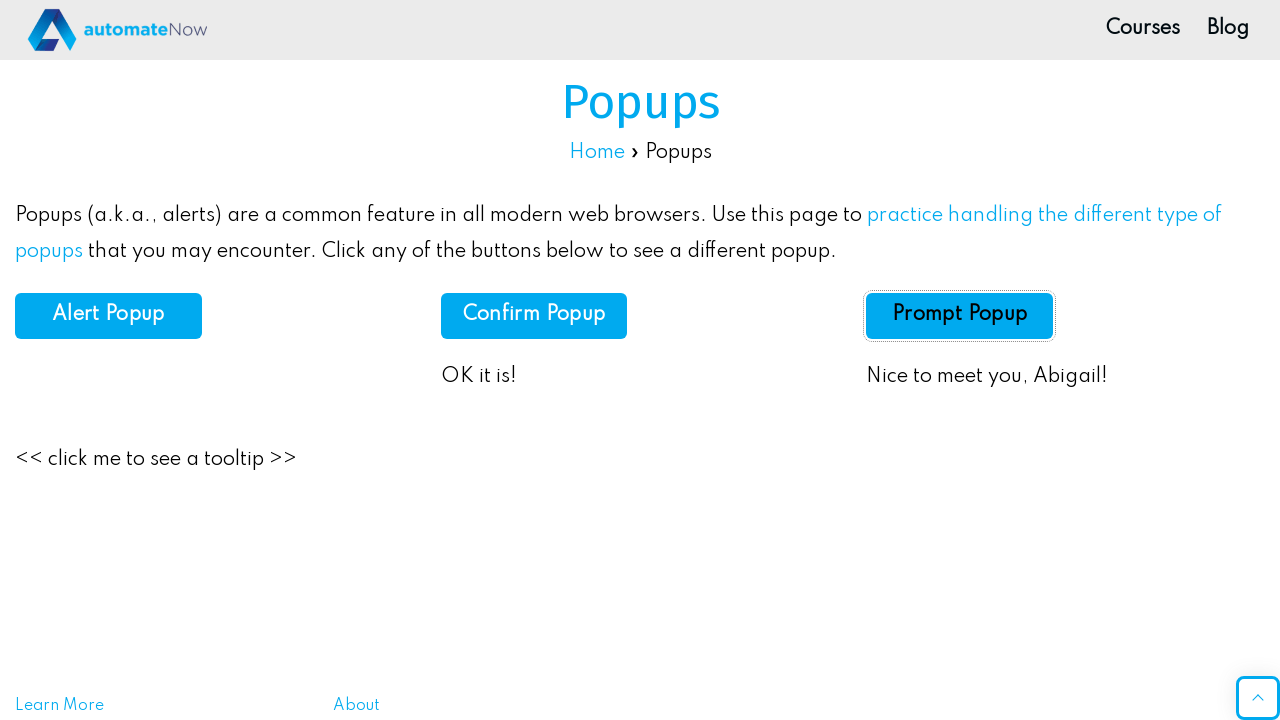

Verified prompt result text is 'Nice to meet you, Abigail!'
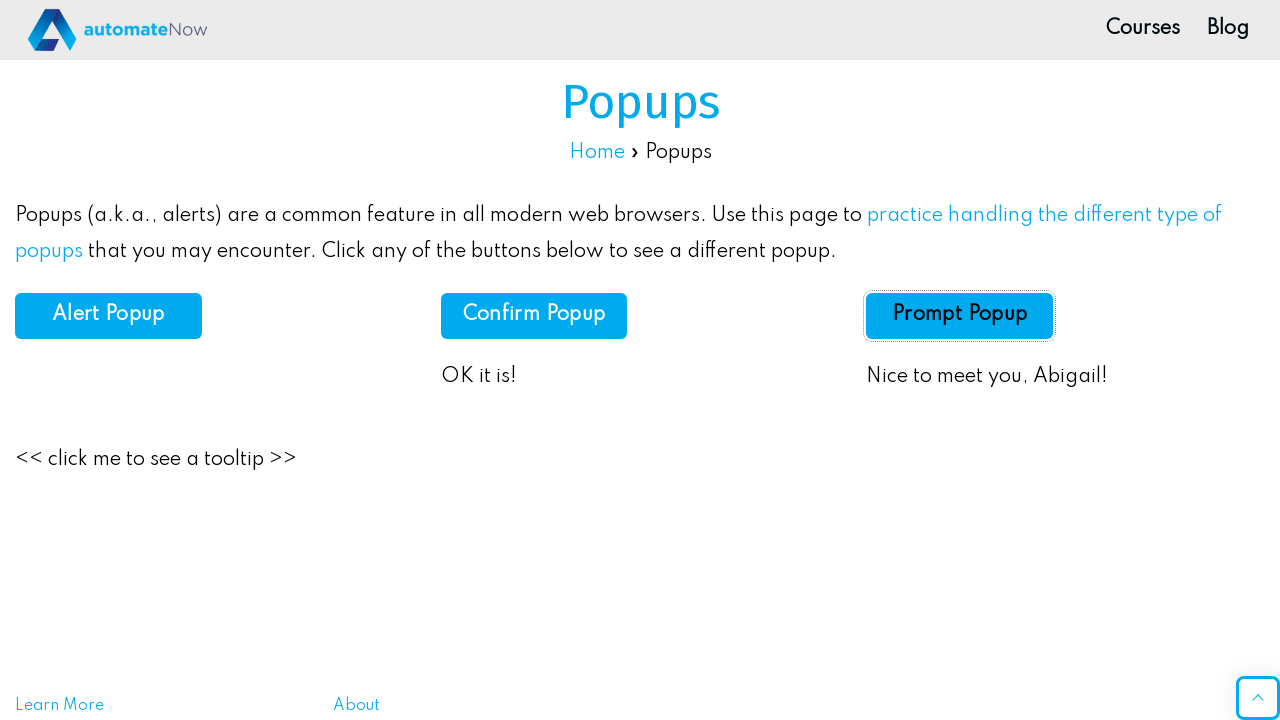

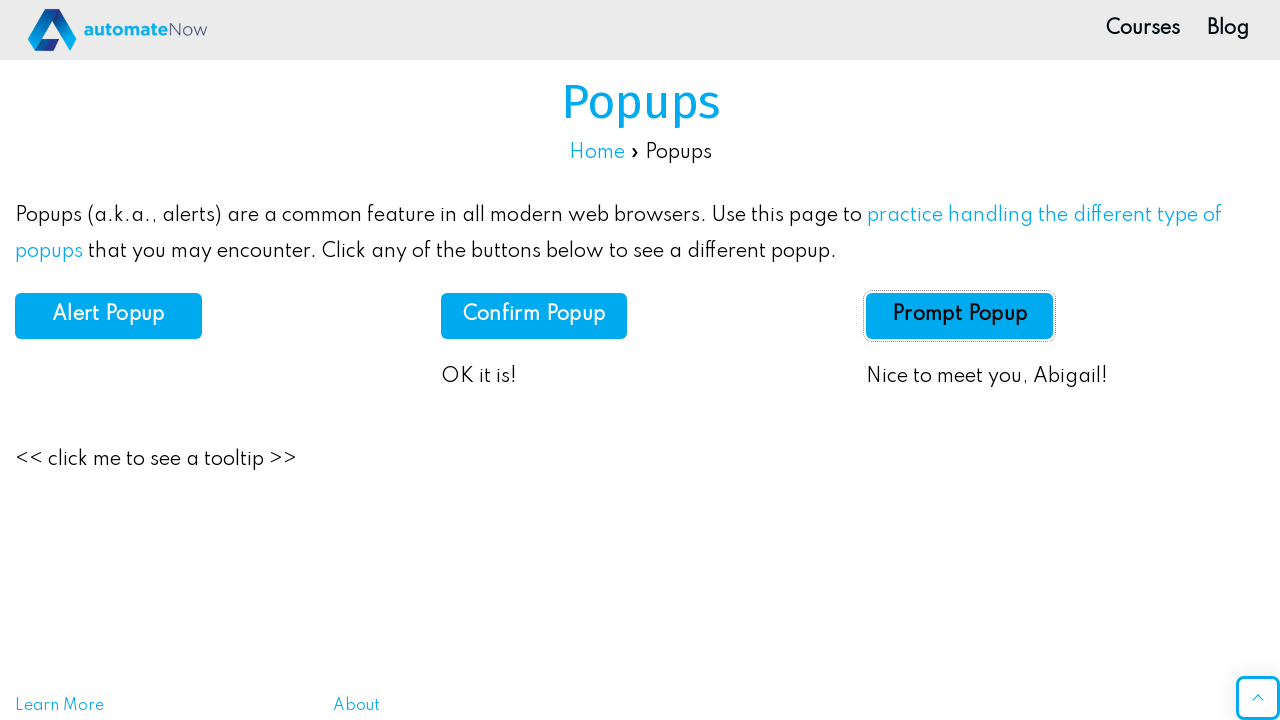